Navigates to the ToolsQA homepage and maximizes the browser window to verify the page loads successfully.

Starting URL: https://www.toolsqa.com

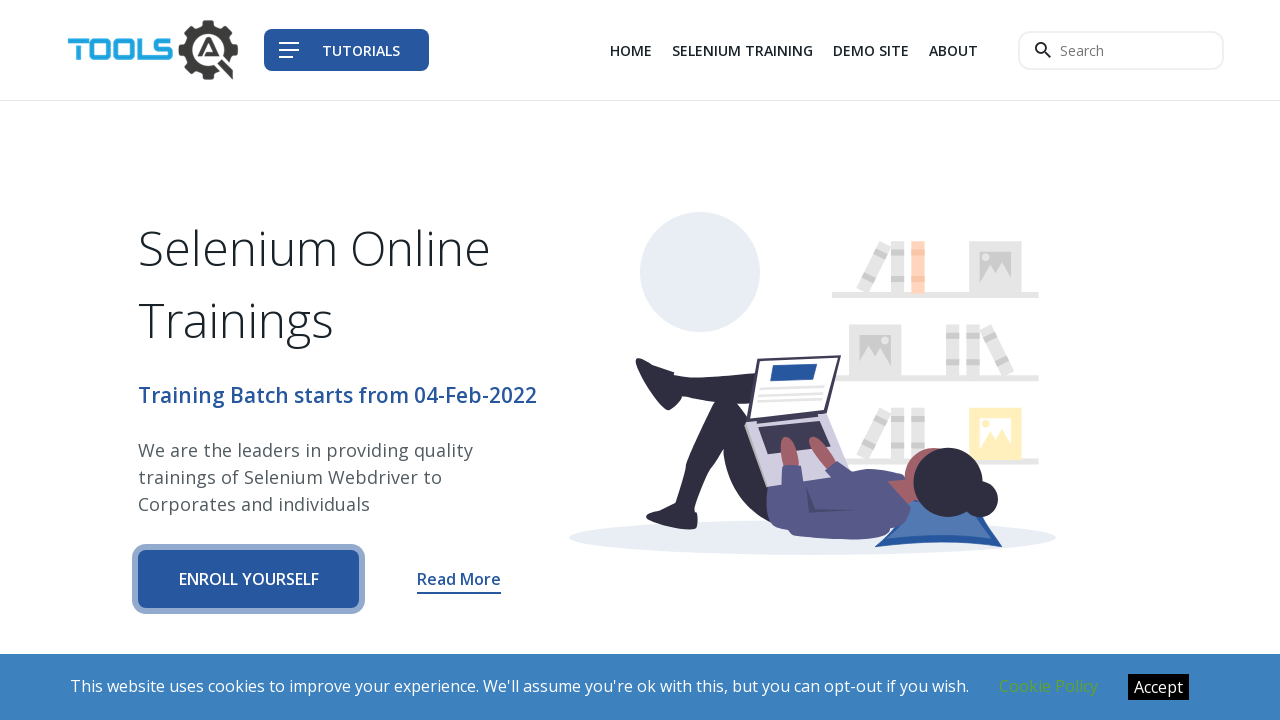

Navigated to ToolsQA homepage
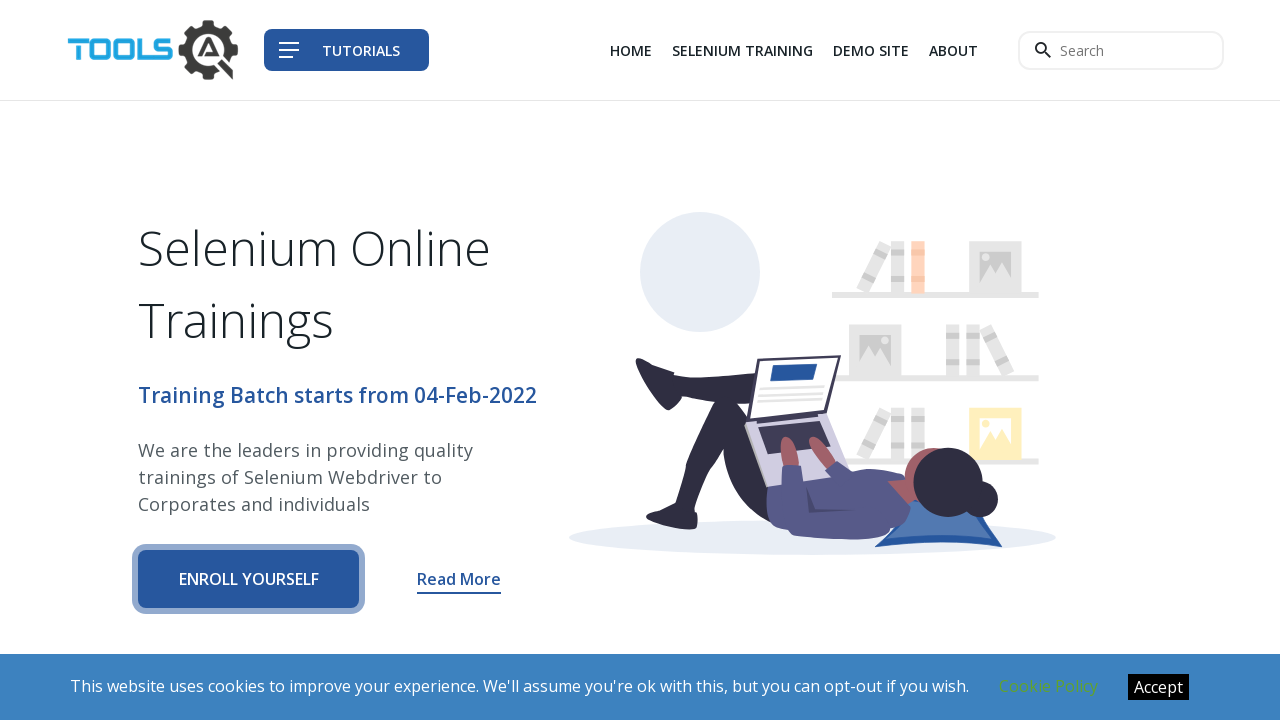

Set viewport size to 1920x1080 to maximize browser window
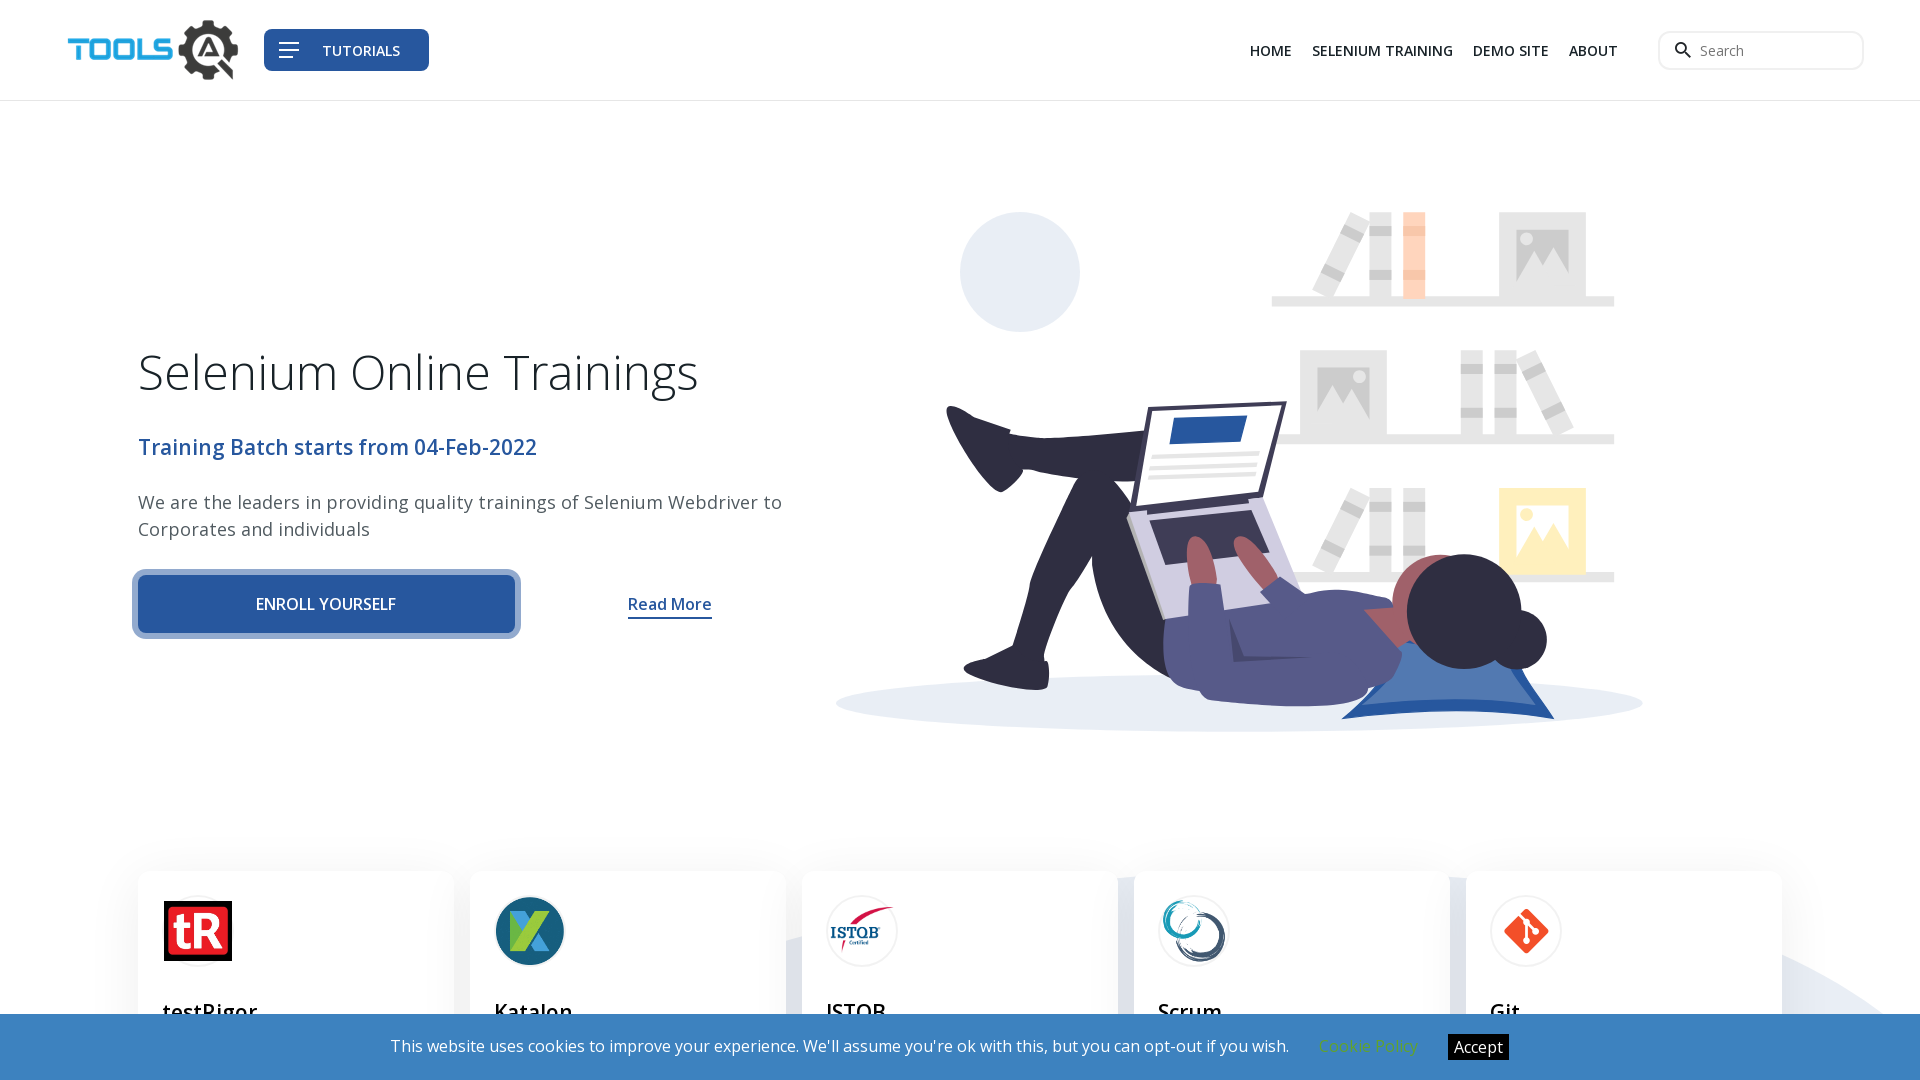

Page reached domcontentloaded state
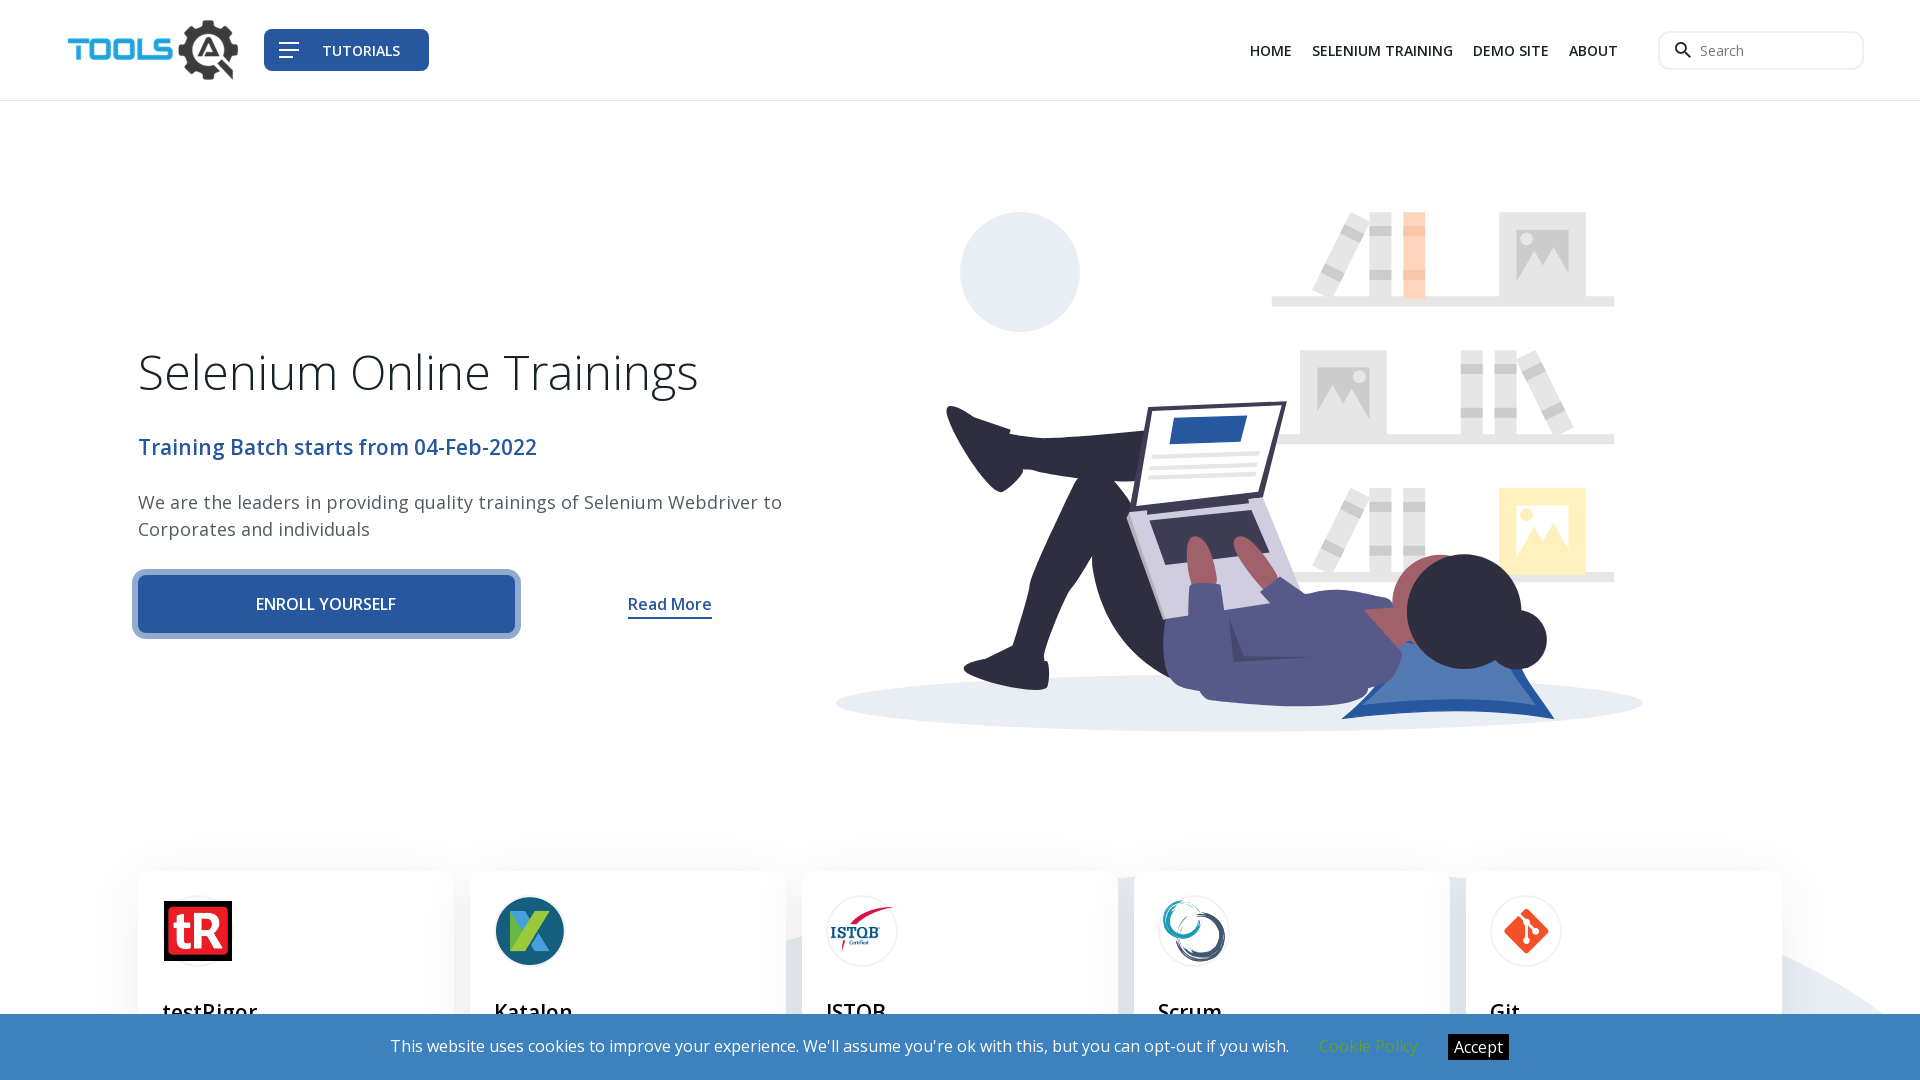

Body element is present and page loaded successfully
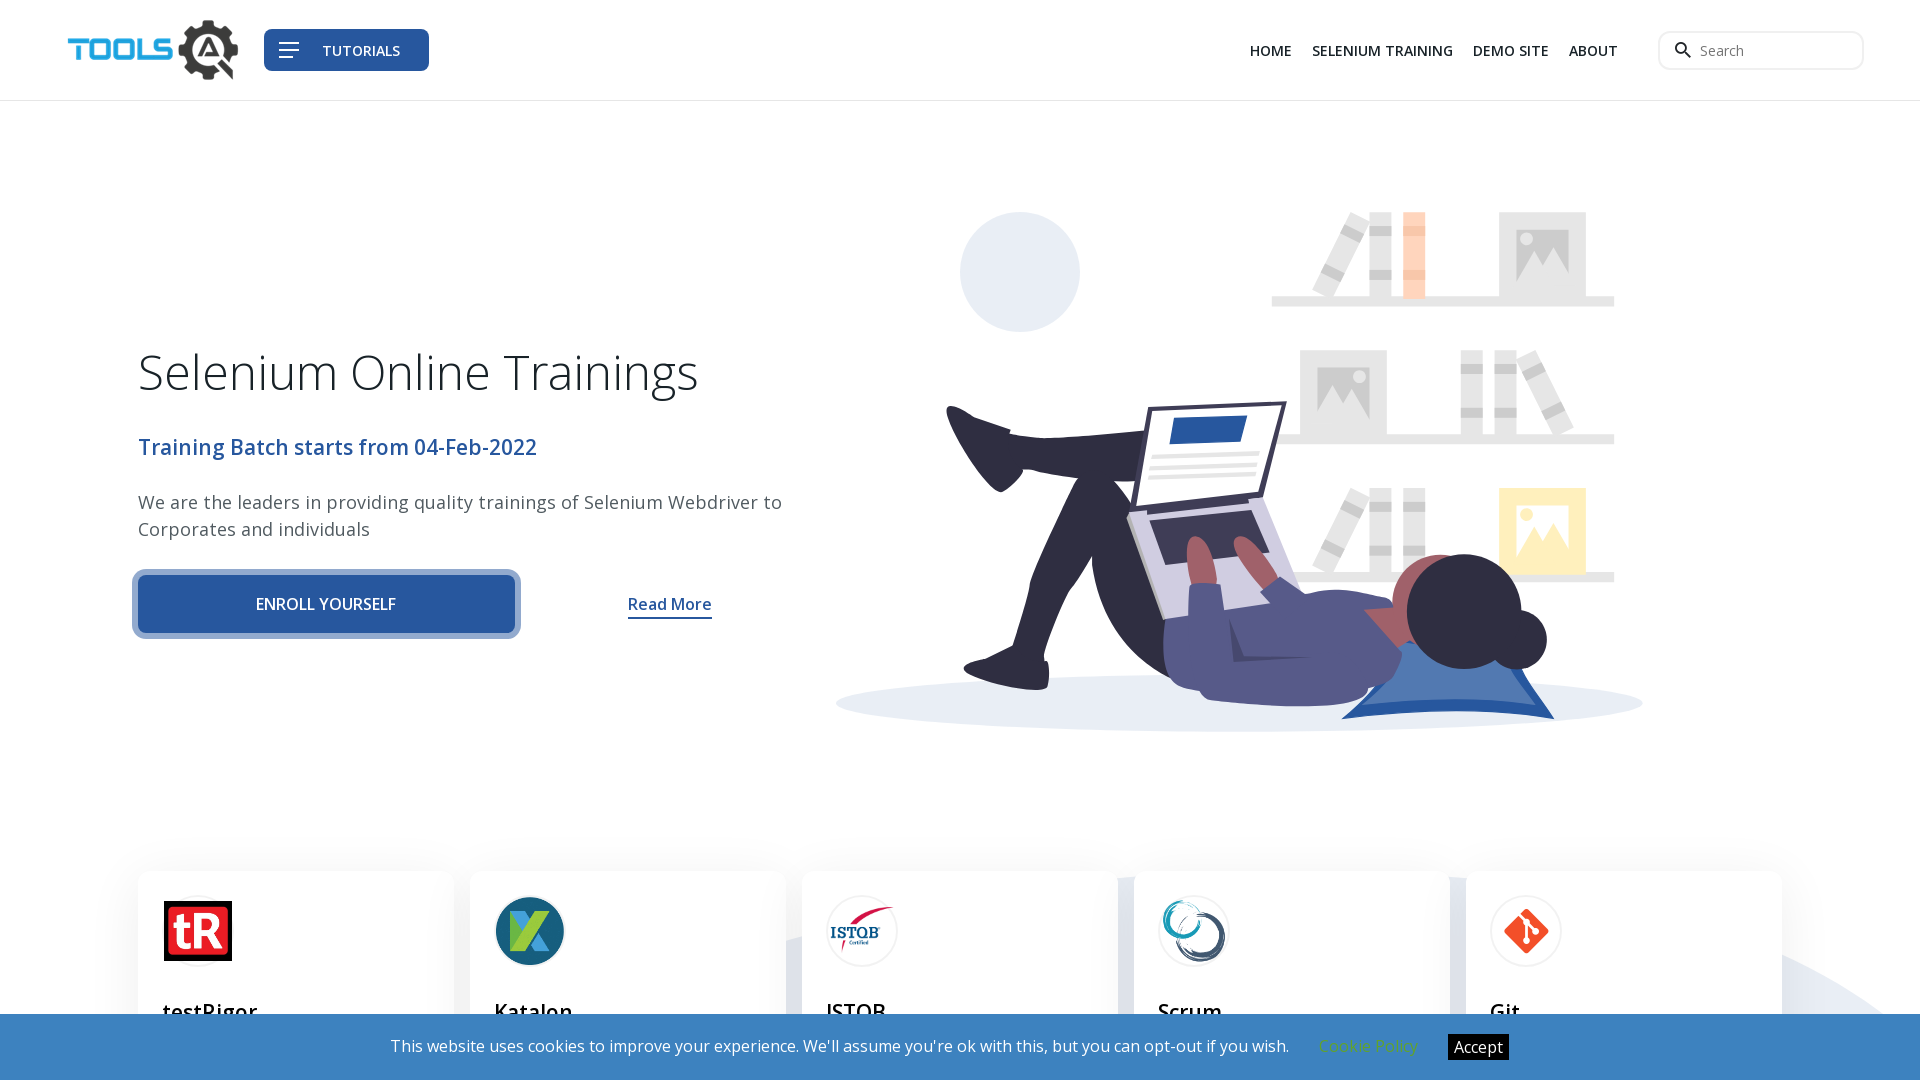

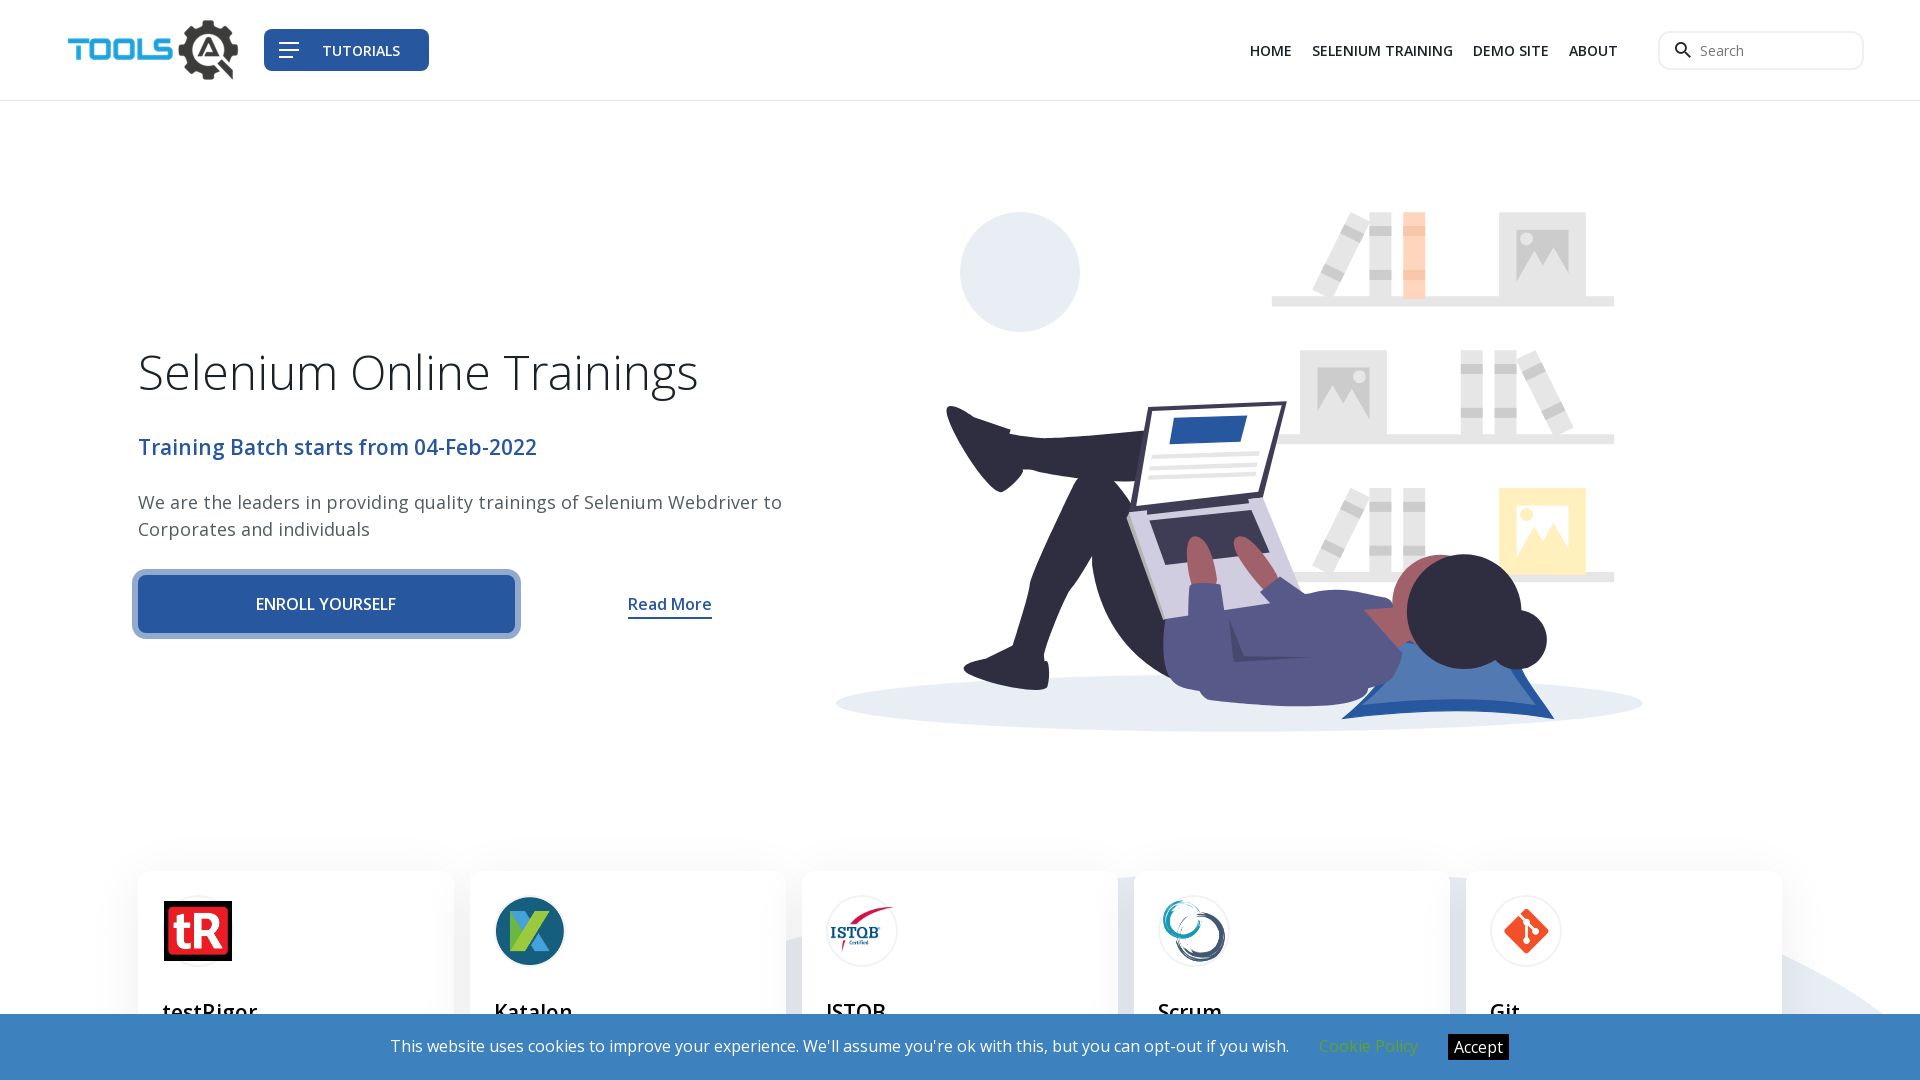